Tests product page functionality on DemoBlaze e-commerce site by verifying page elements are displayed, clicking the Add to Cart button, and navigating back to the home page.

Starting URL: https://www.demoblaze.com/prod.html?idp_=1

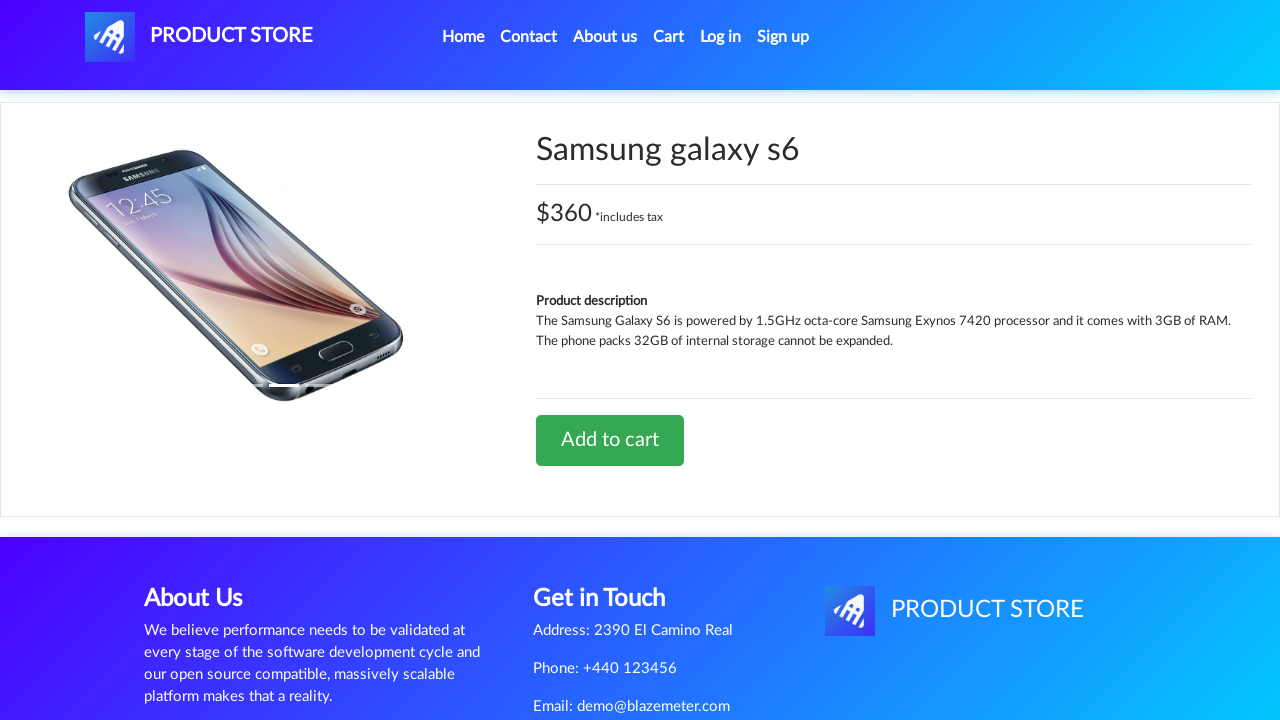

Add to Cart button element loaded on product page
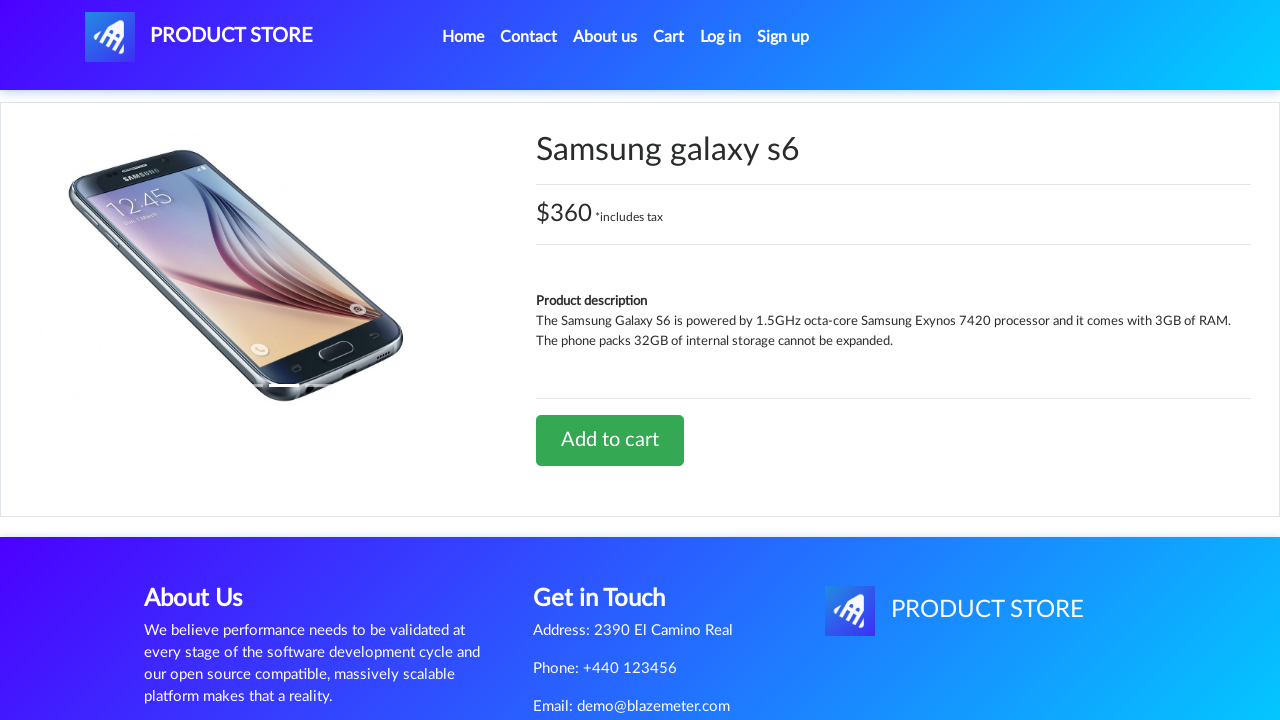

Navigation bar element loaded
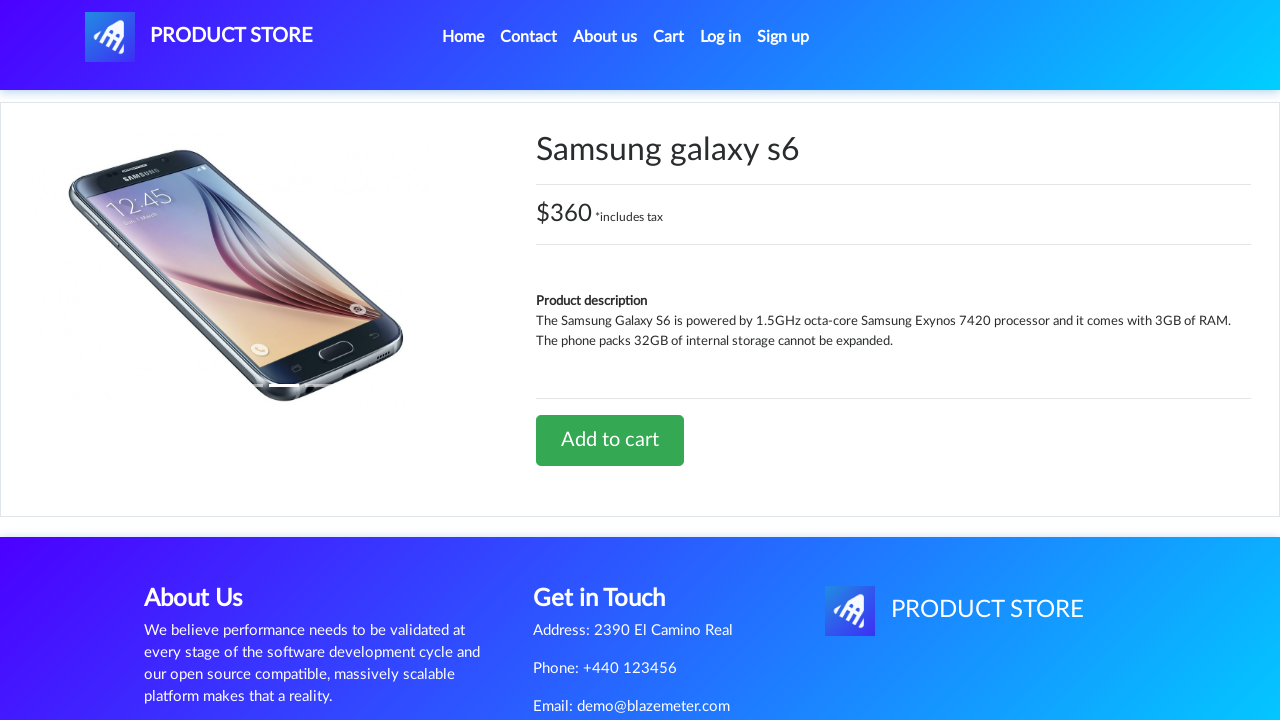

Product name heading element loaded
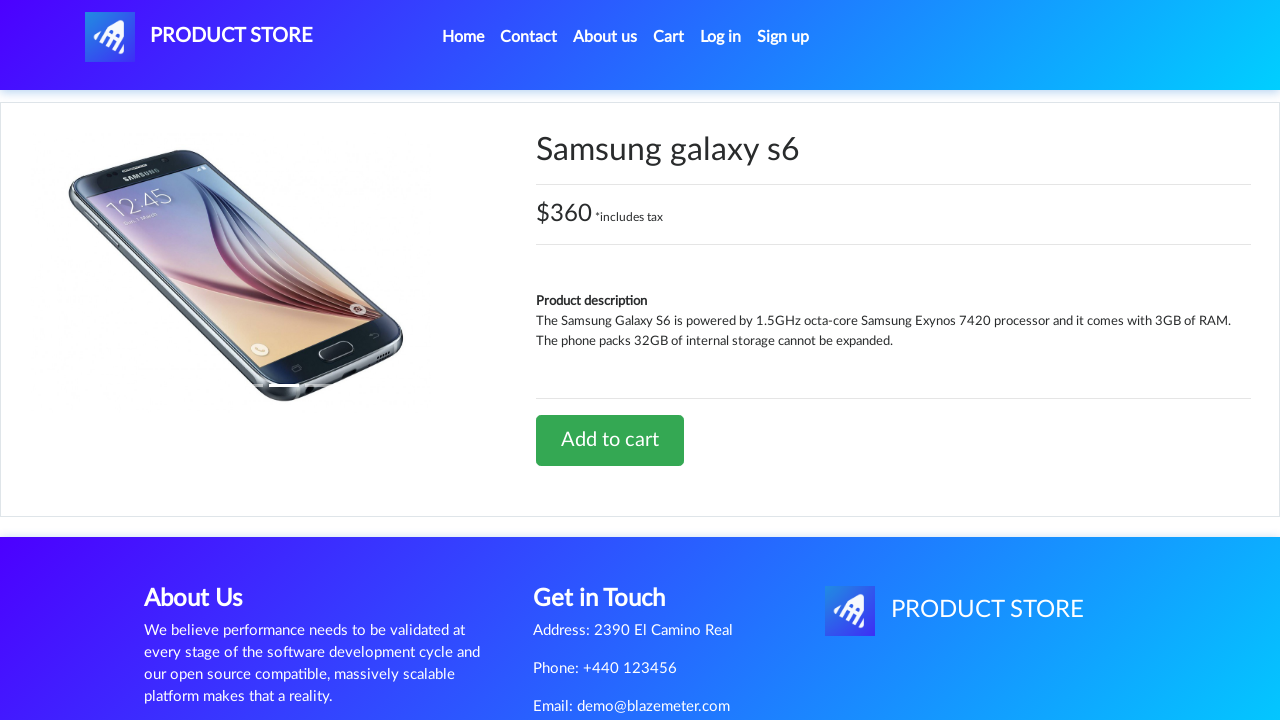

Clicked Add to Cart button at (610, 440) on xpath=//a[@onclick='addToCart(1)']
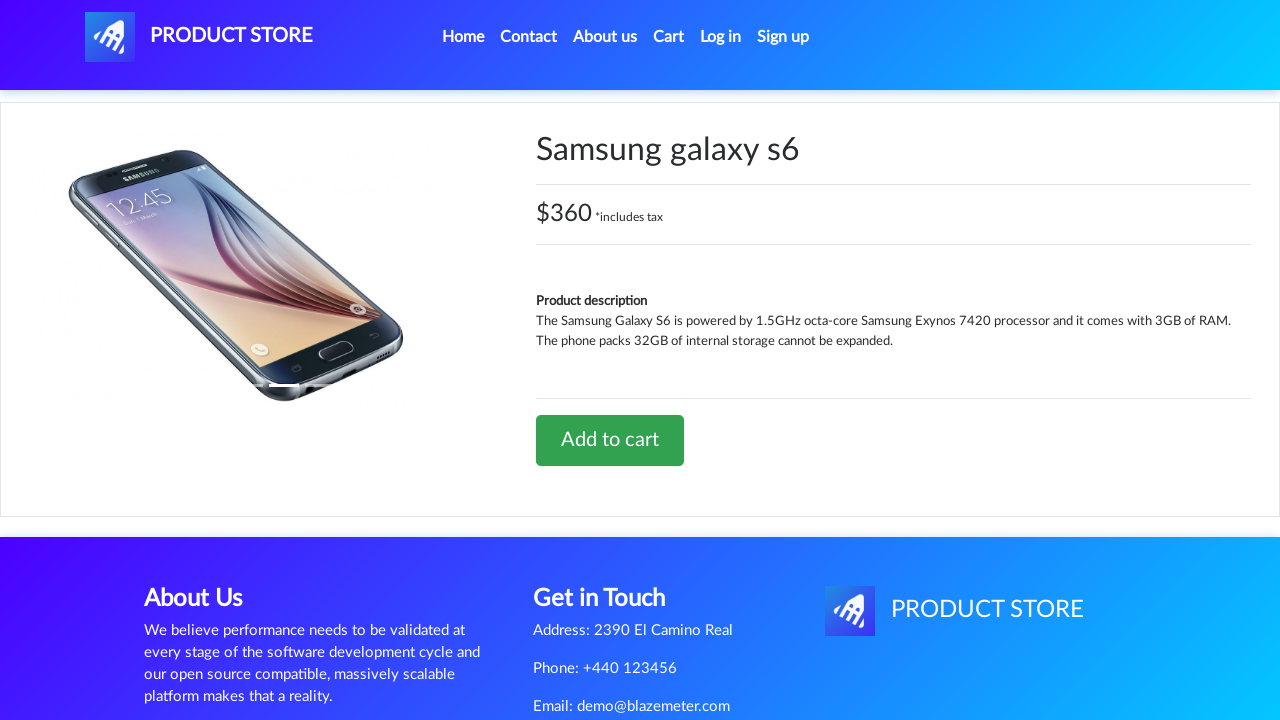

Waited for alert dialog to appear after adding to cart
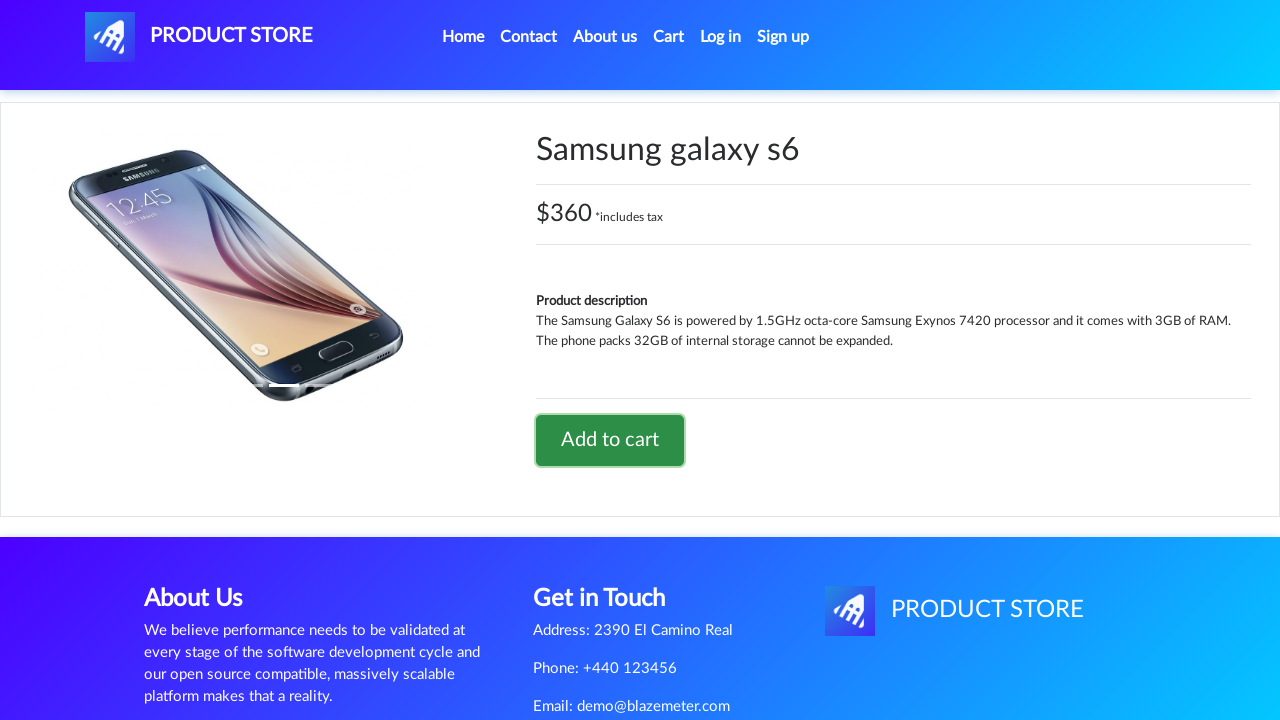

Clicked Home navigation link to return to homepage at (199, 37) on #nava
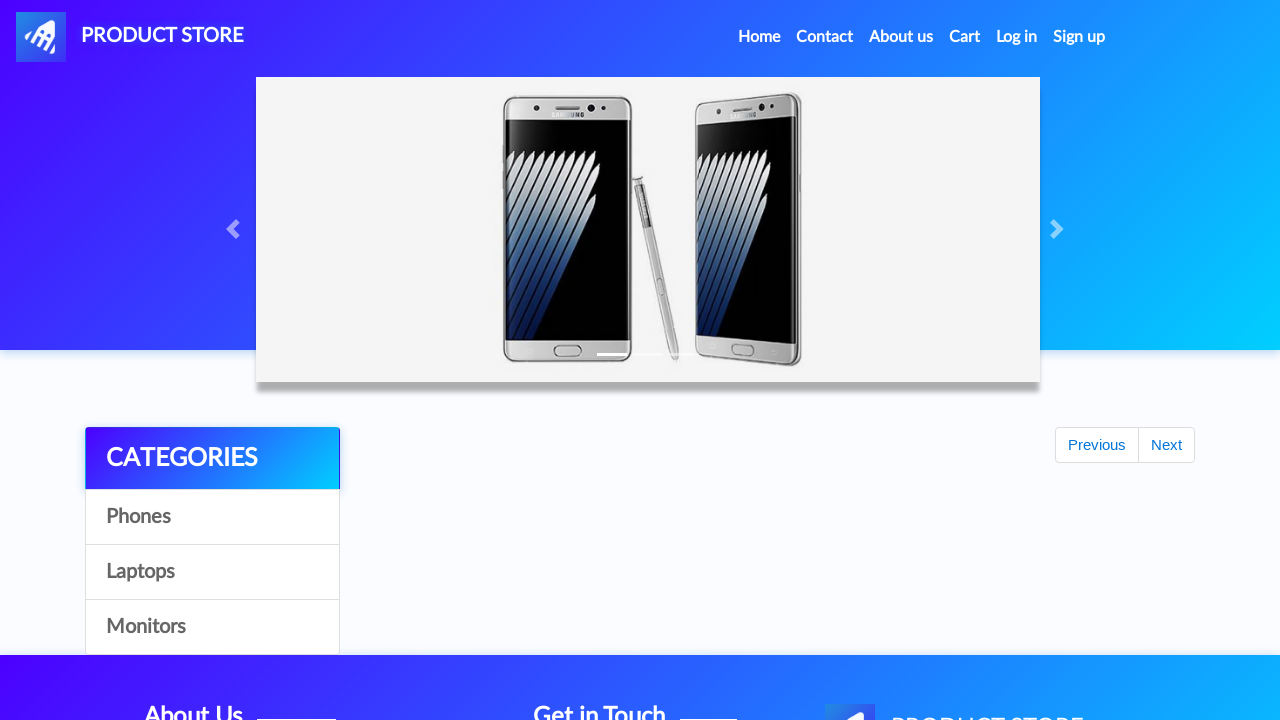

Homepage loaded with product cards displayed
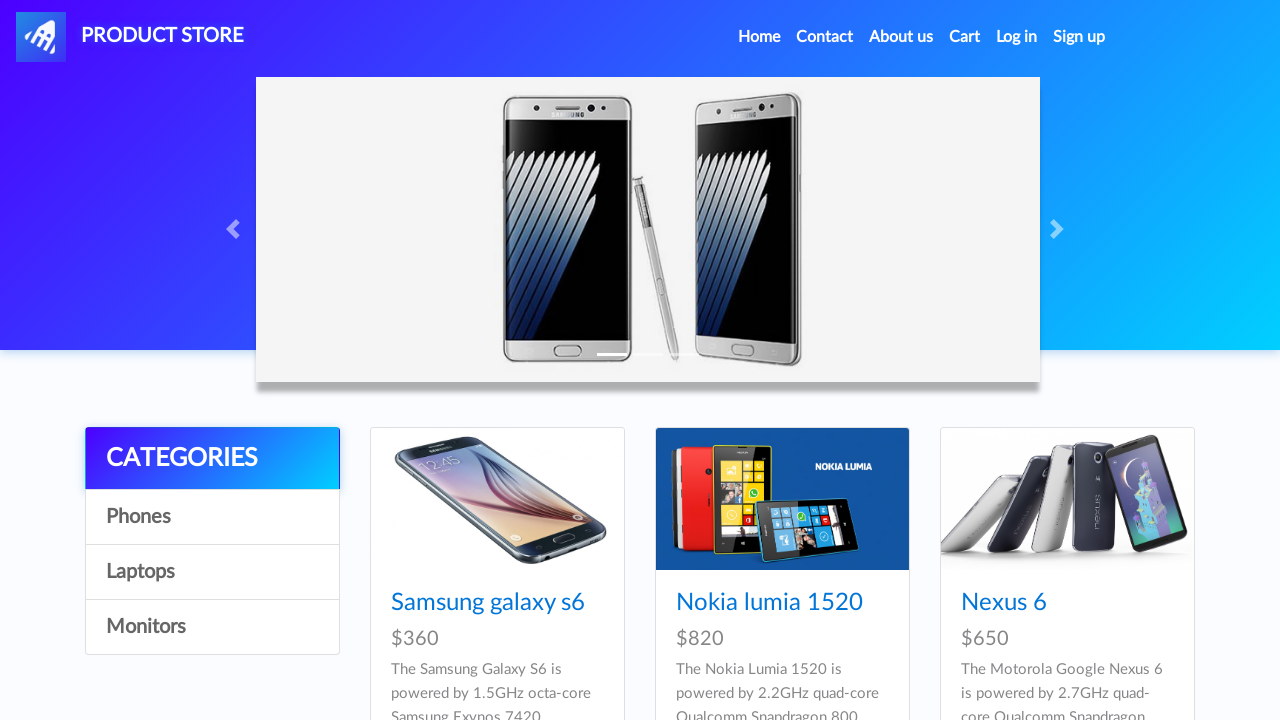

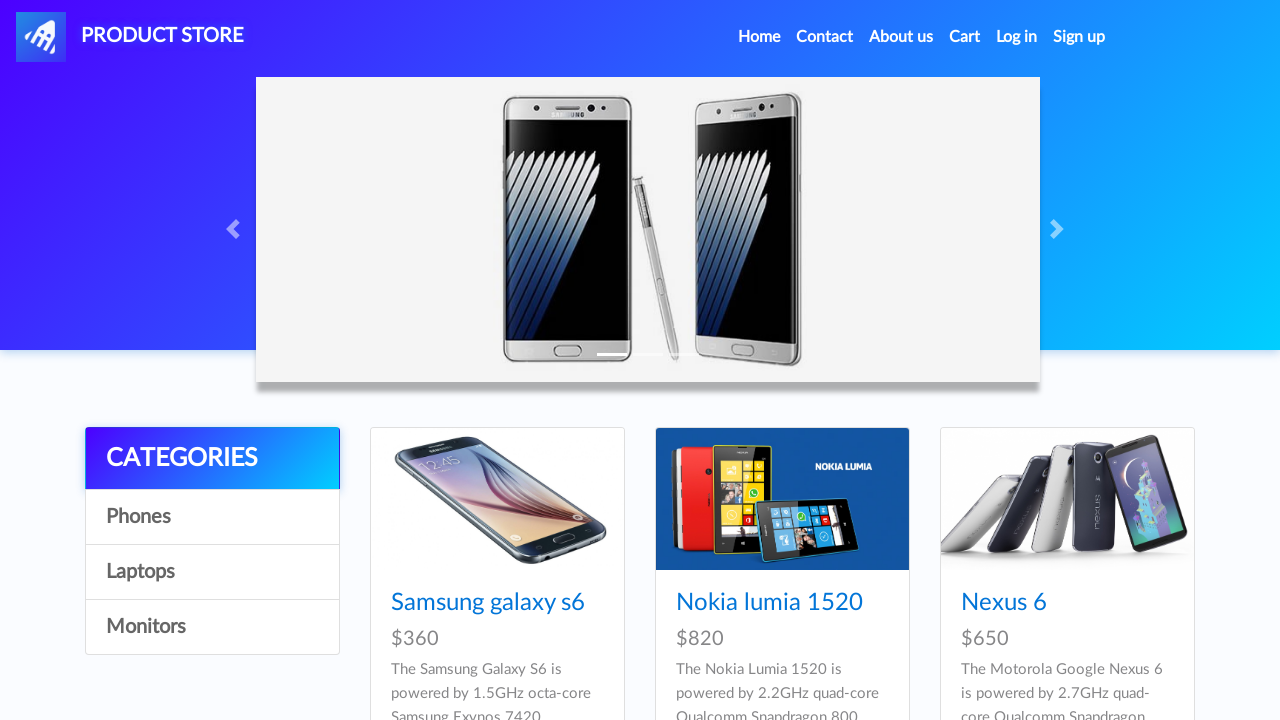